Tests iframe handling by switching to a frame named "firstFr" and filling in first name and last name fields within the frame

Starting URL: https://letcode.in/frame

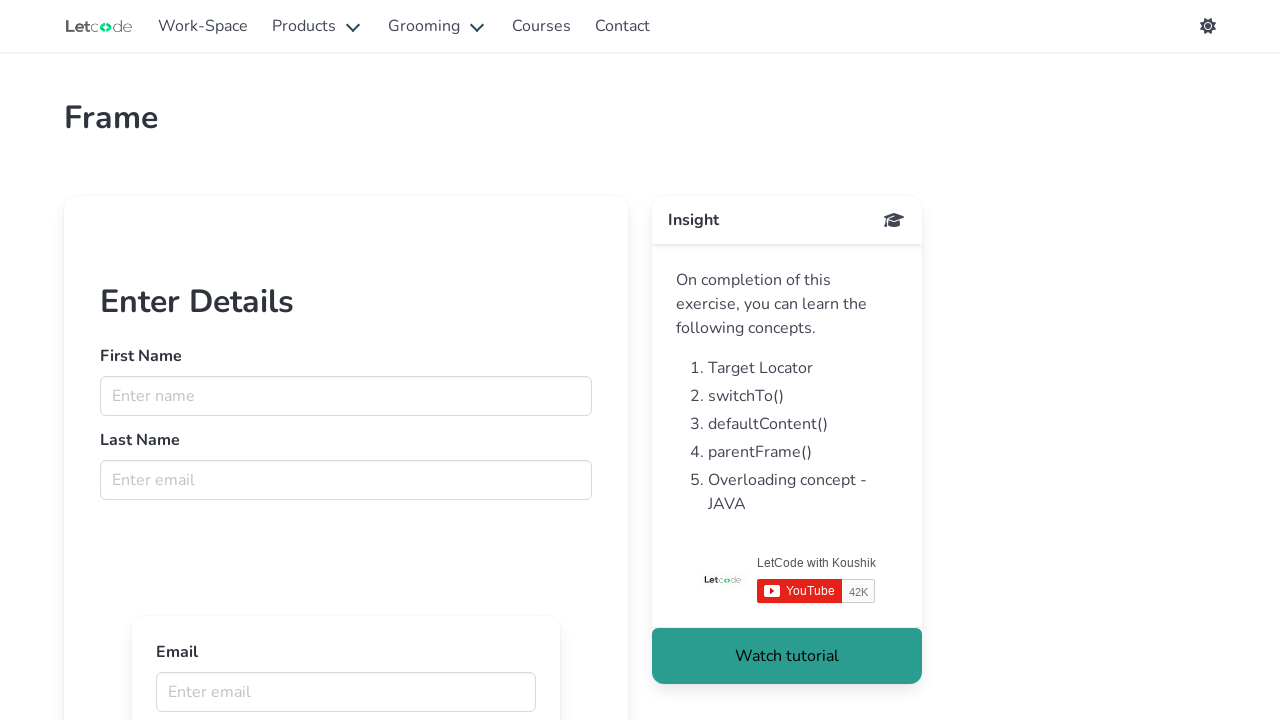

Navigated to iframe handling demo page
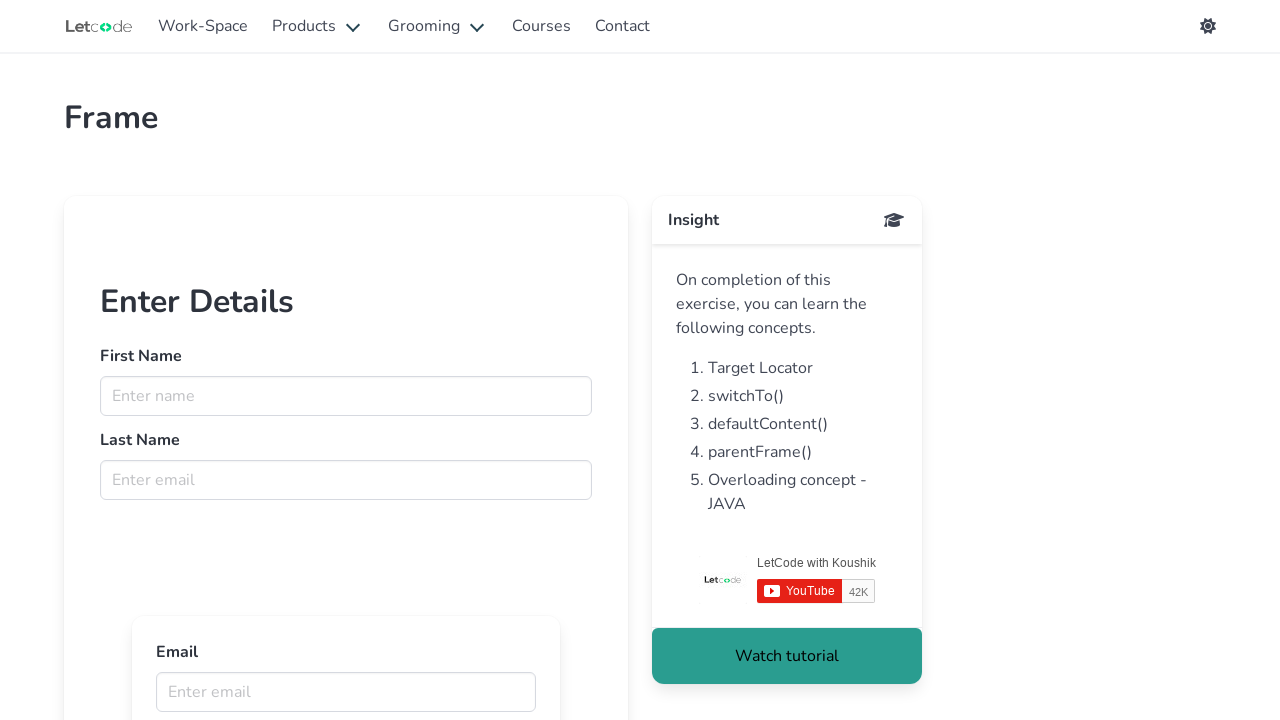

Located iframe with name 'firstFr'
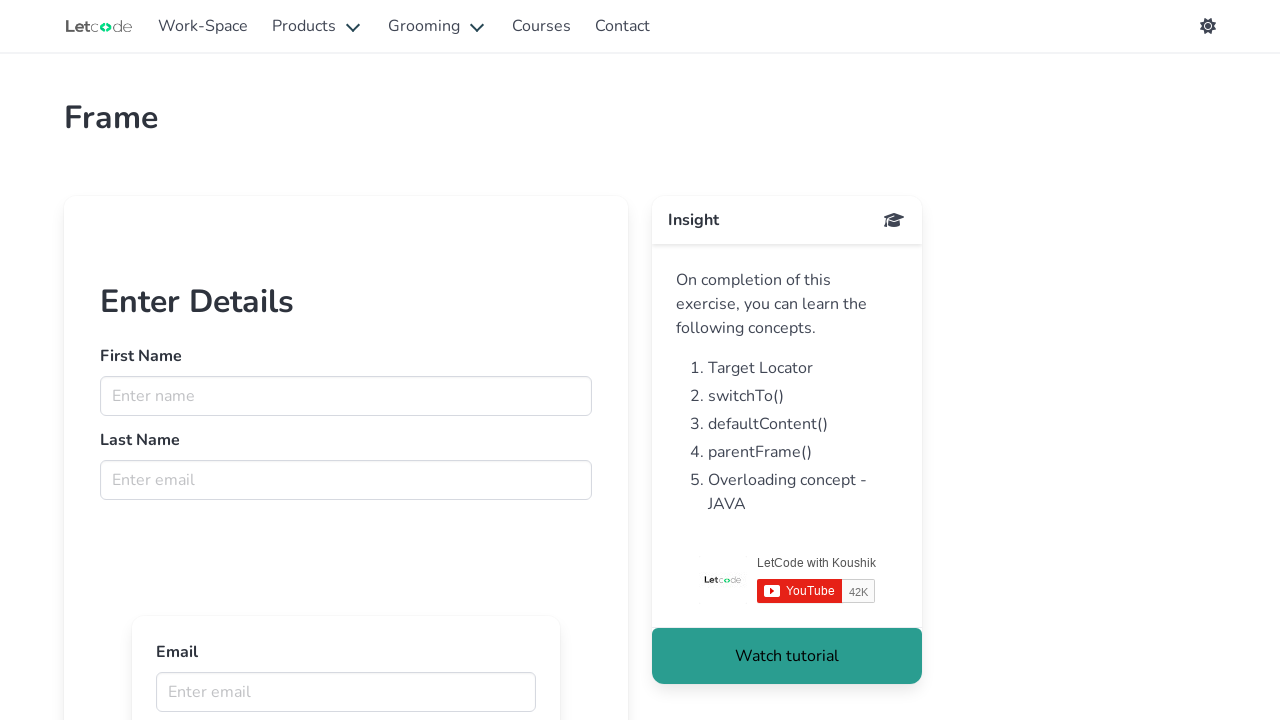

Filled first name field with 'Arun' inside iframe on iframe[name='firstFr'] >> internal:control=enter-frame >> input[name='fname']
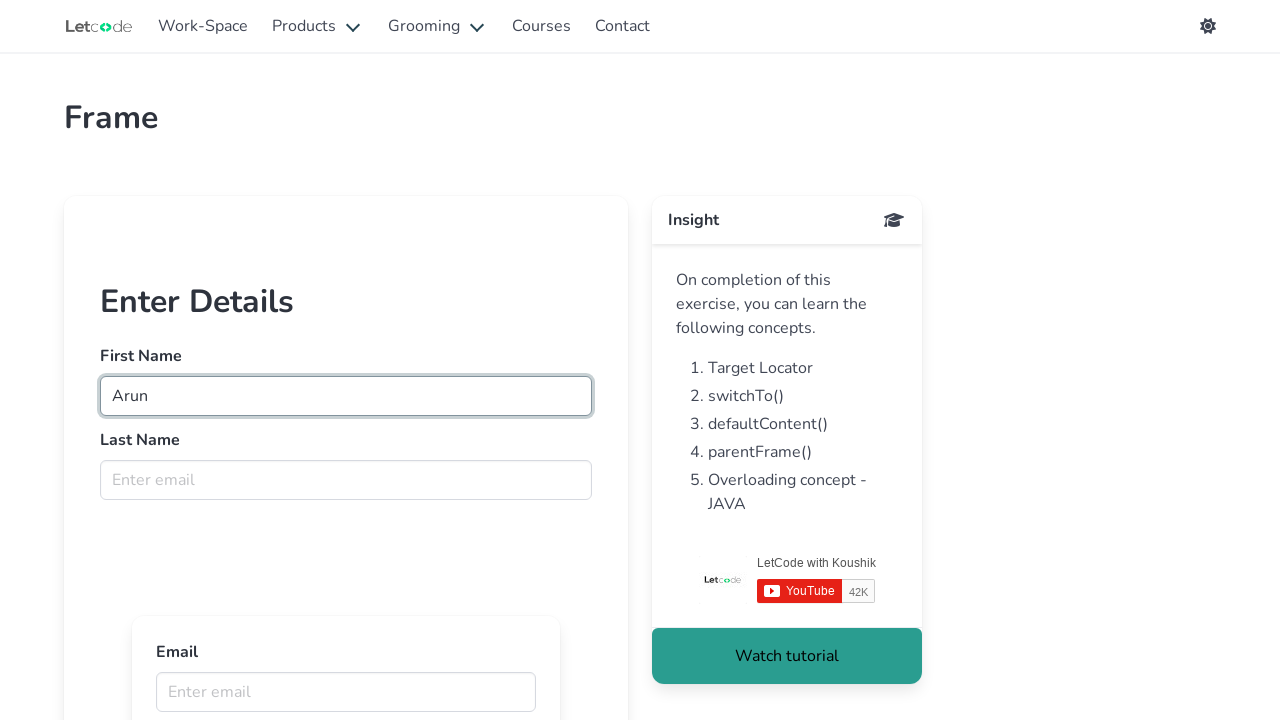

Filled last name field with 'Motoori' inside iframe on iframe[name='firstFr'] >> internal:control=enter-frame >> input[name='lname']
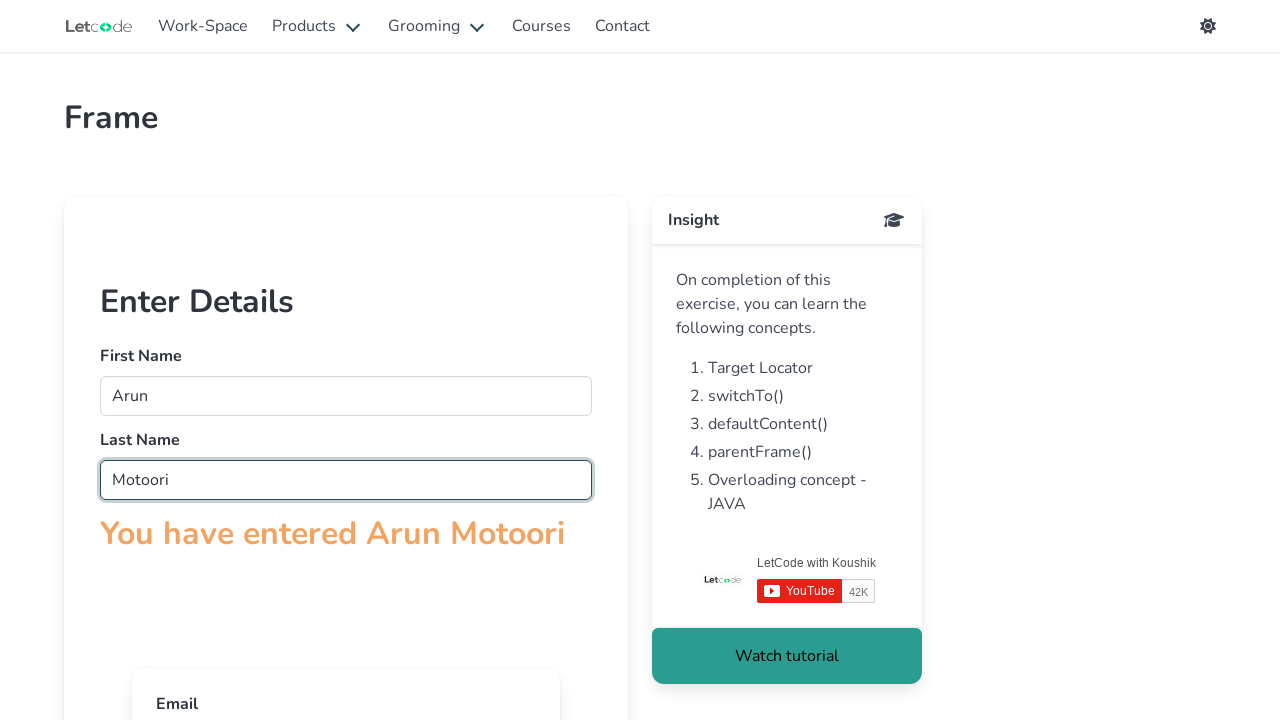

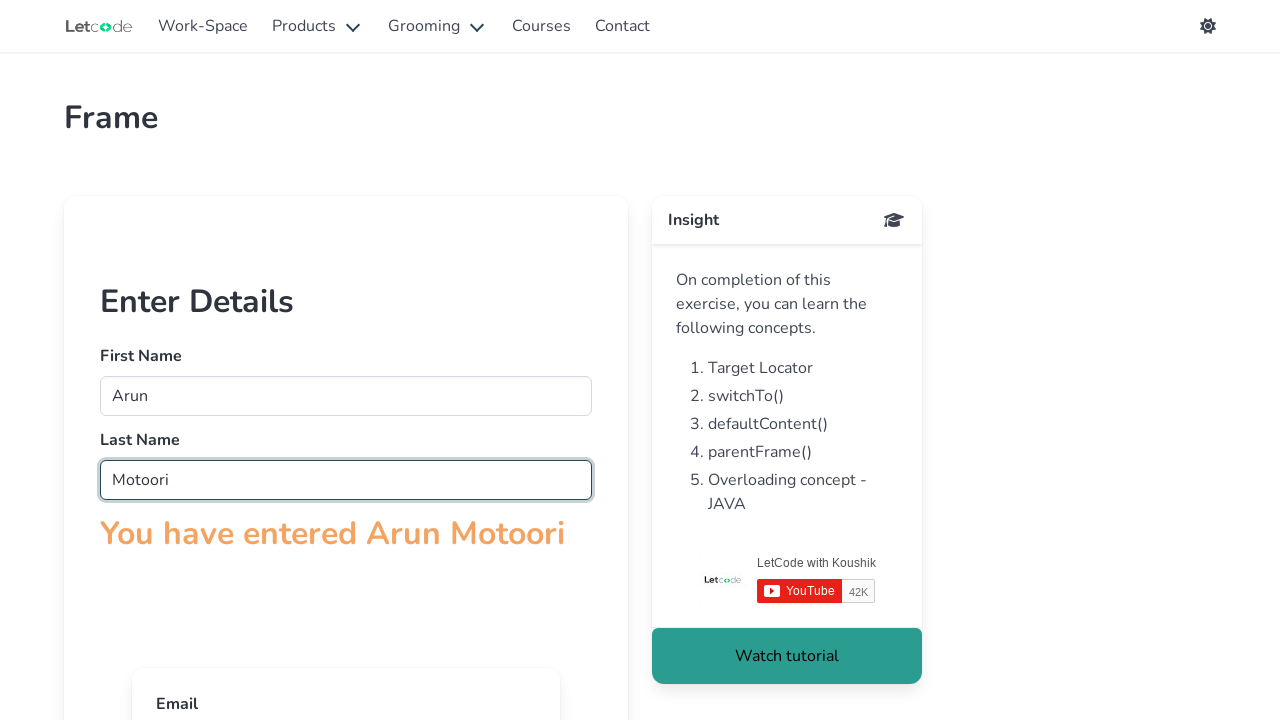